Tests explicit wait functionality on a practice website by waiting for a price element to show $100, clicking the book button, calculating a mathematical answer based on displayed value, and submitting the result.

Starting URL: http://suninjuly.github.io/explicit_wait2.html

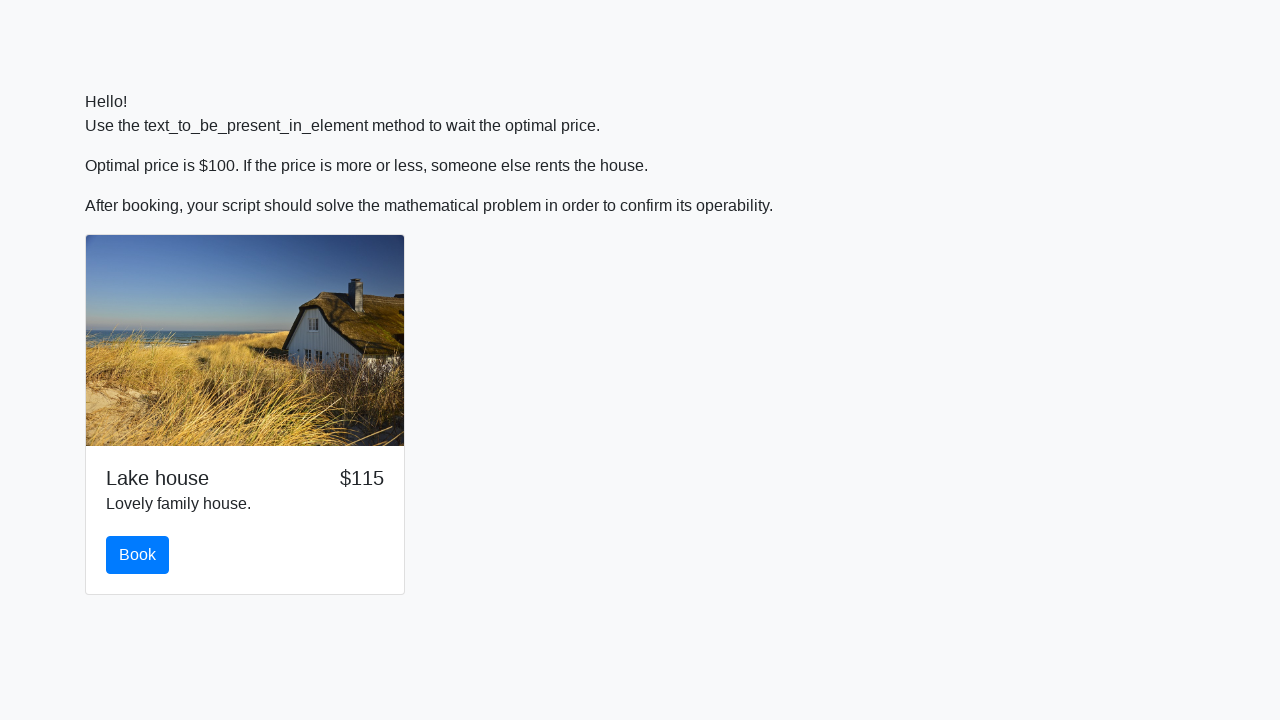

Waited for price element to display $100
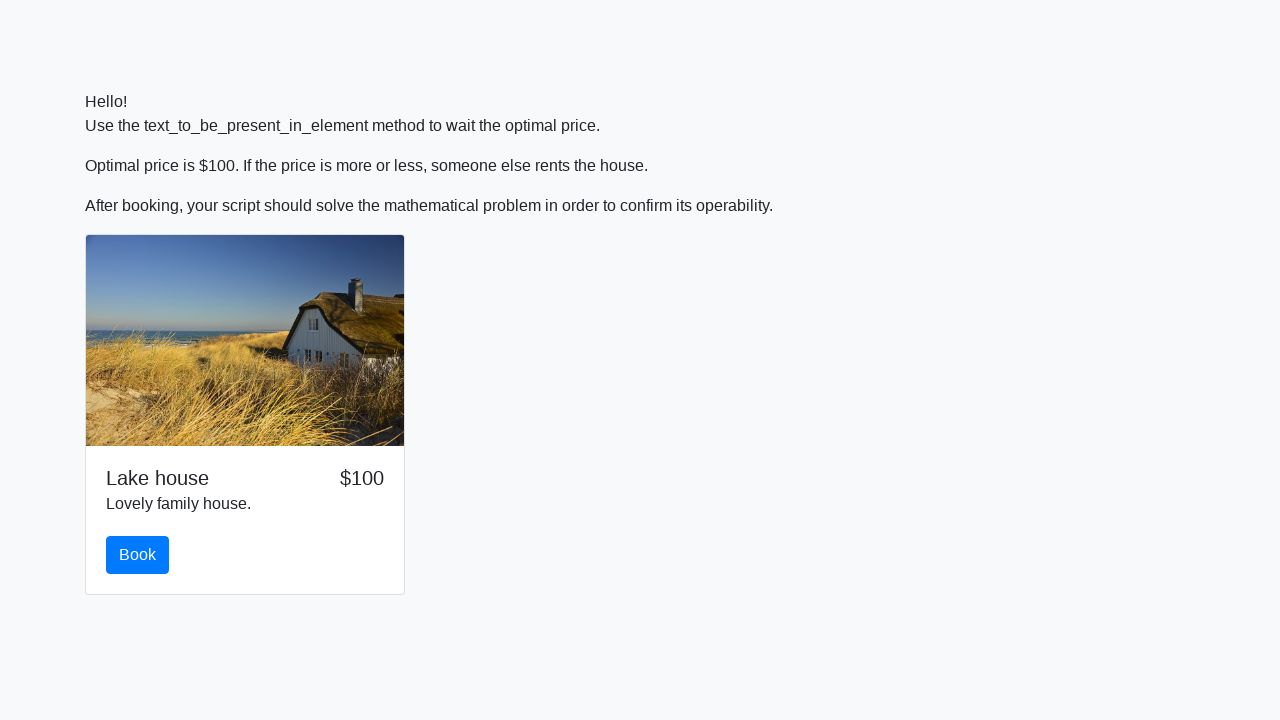

Clicked the book button at (138, 555) on #book
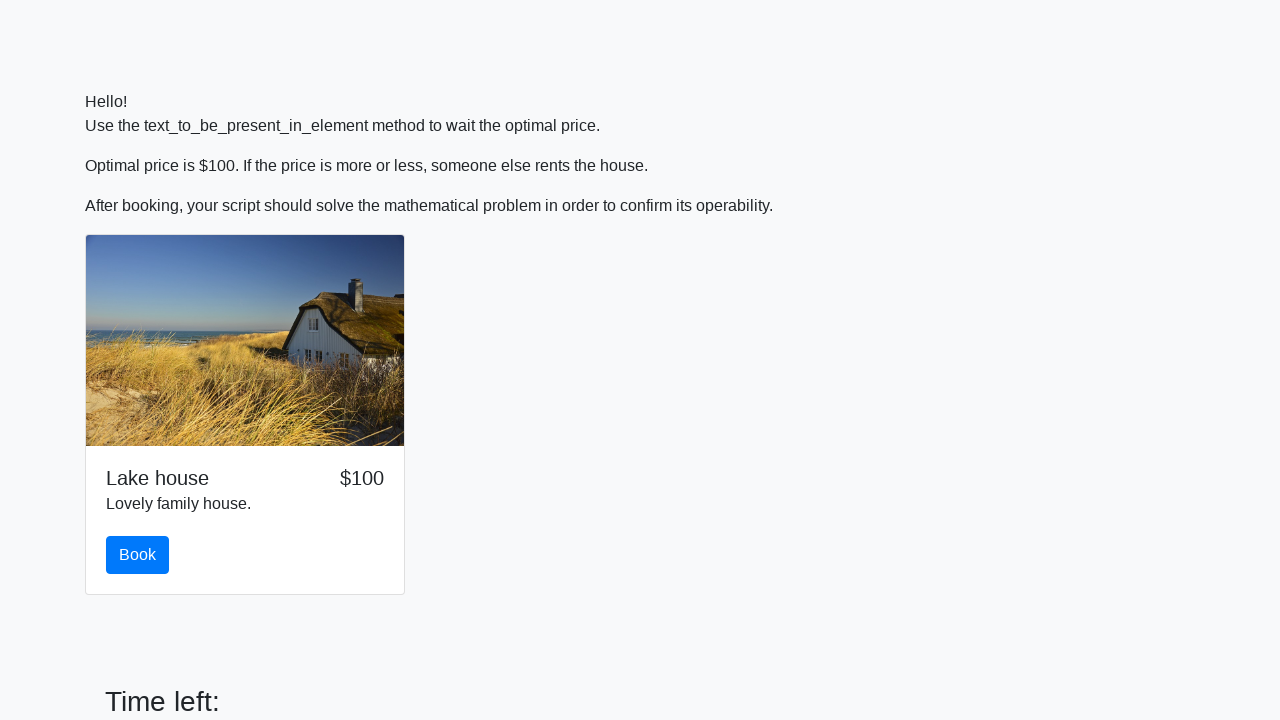

Retrieved input value: 231
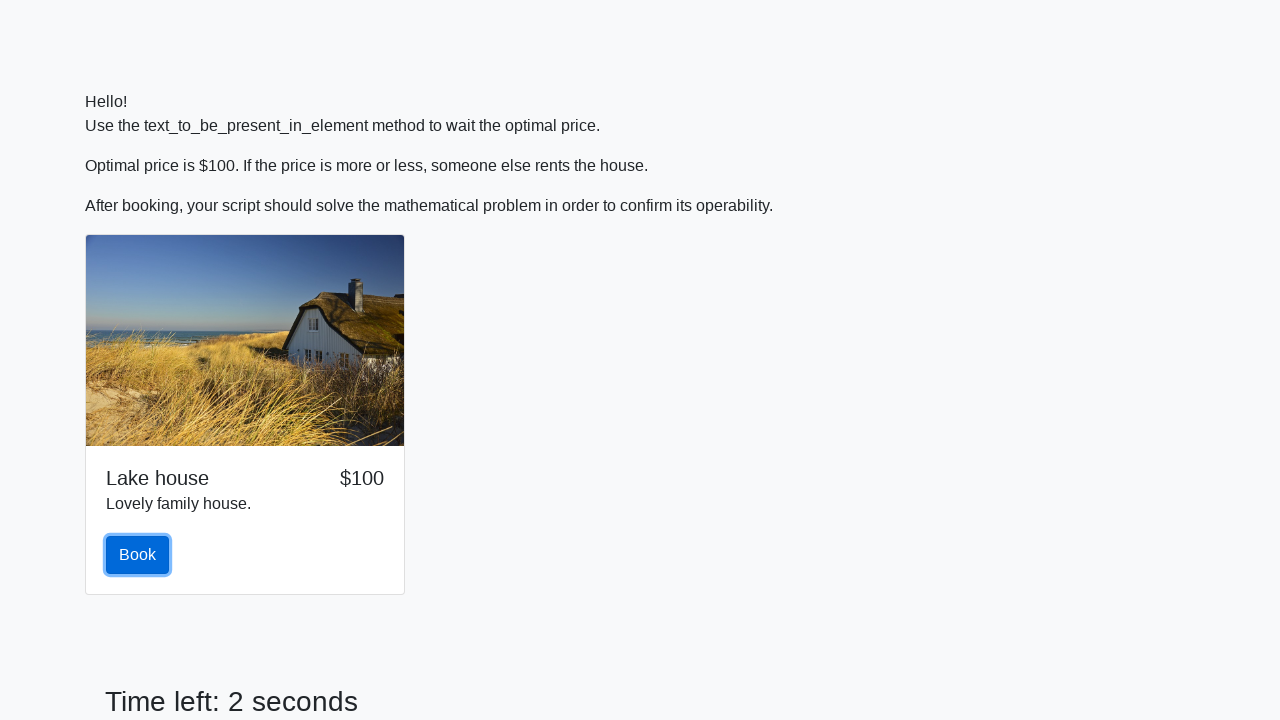

Calculated mathematical answer: 2.4805814995543063
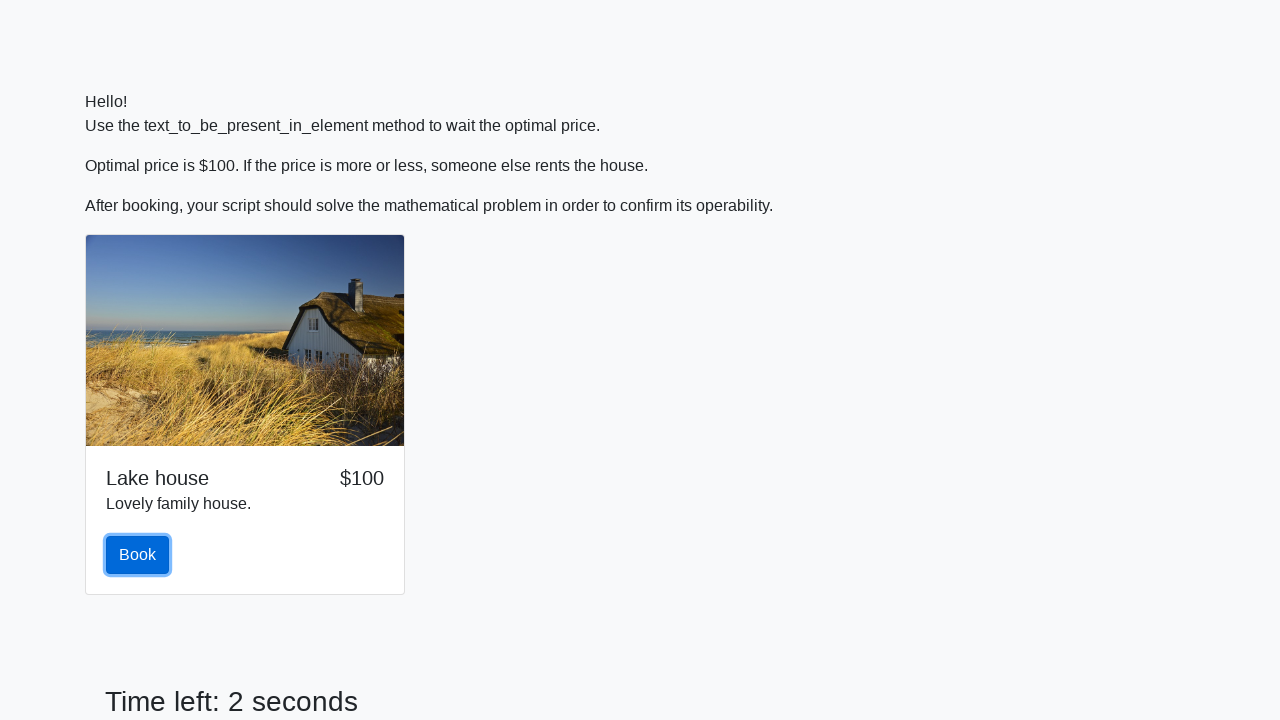

Filled answer field with calculated value: 2.4805814995543063 on #answer
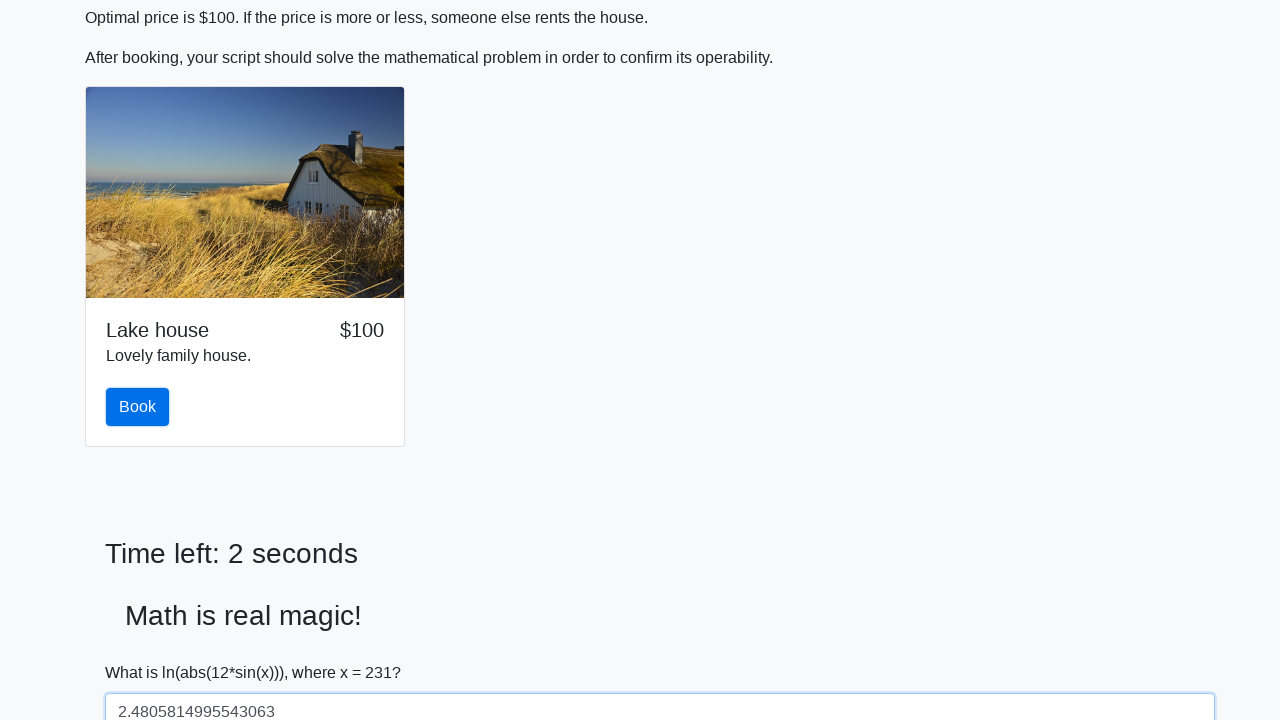

Clicked the Submit button at (143, 651) on xpath=//button[text()='Submit']
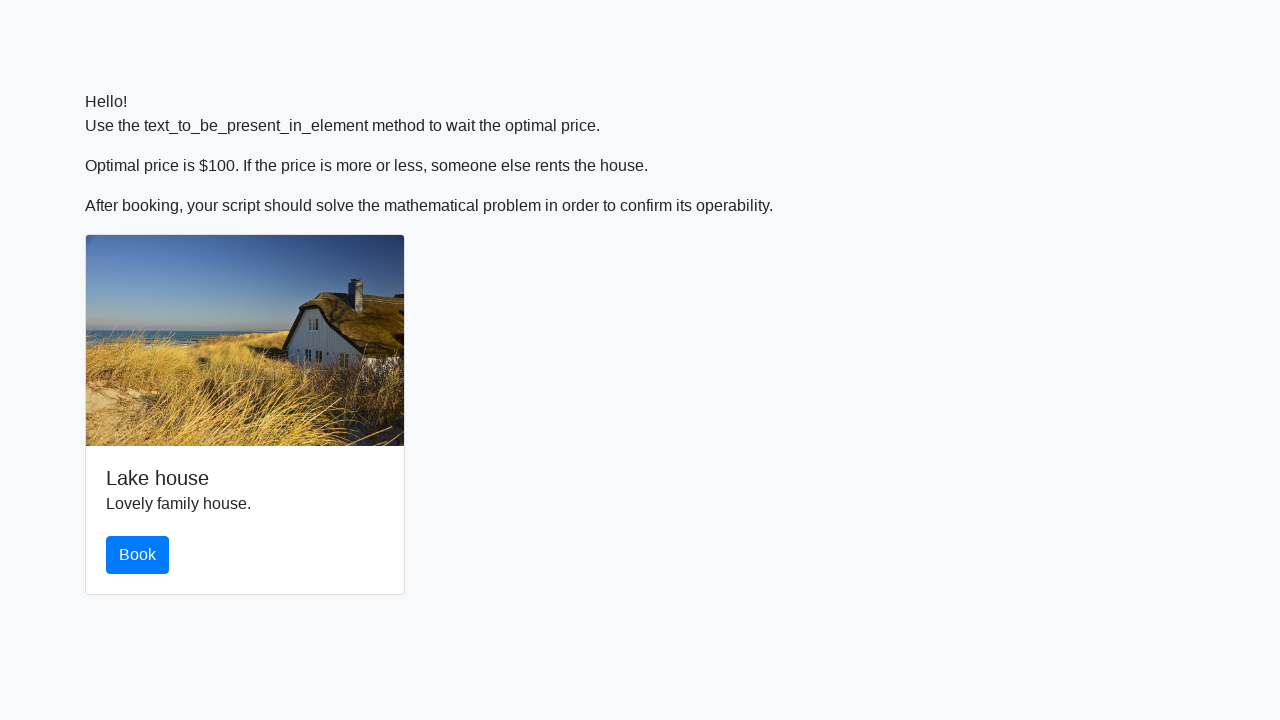

Waited 2 seconds for result processing
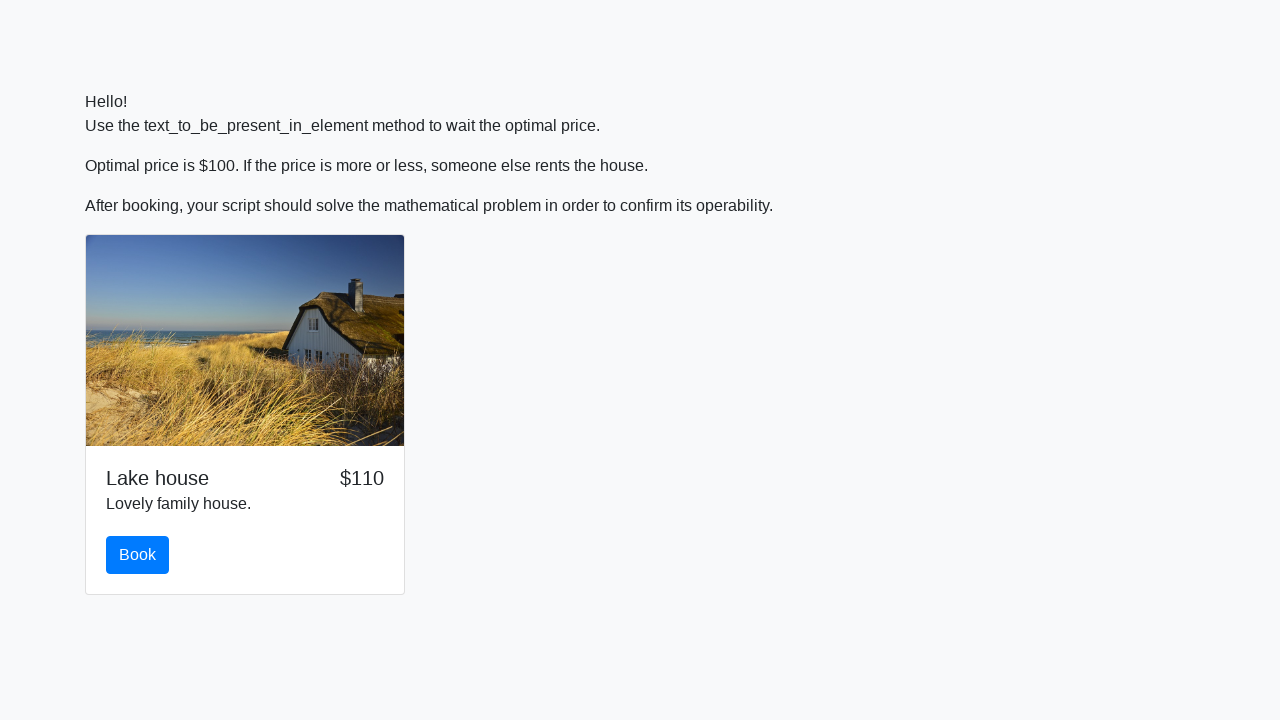

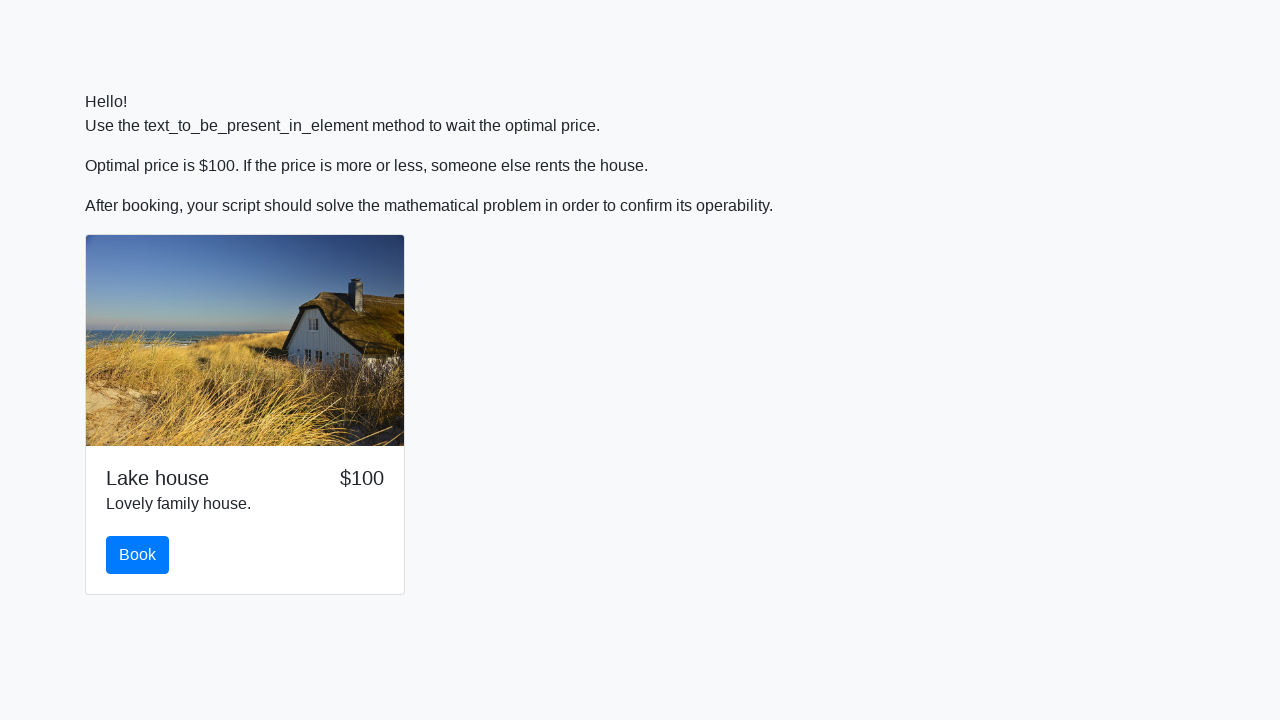